Tests dynamic loading functionality by clicking the Start button and waiting for the loading indicator to disappear before verifying "Hello World!" text

Starting URL: https://automationfc.github.io/dynamic-loading/

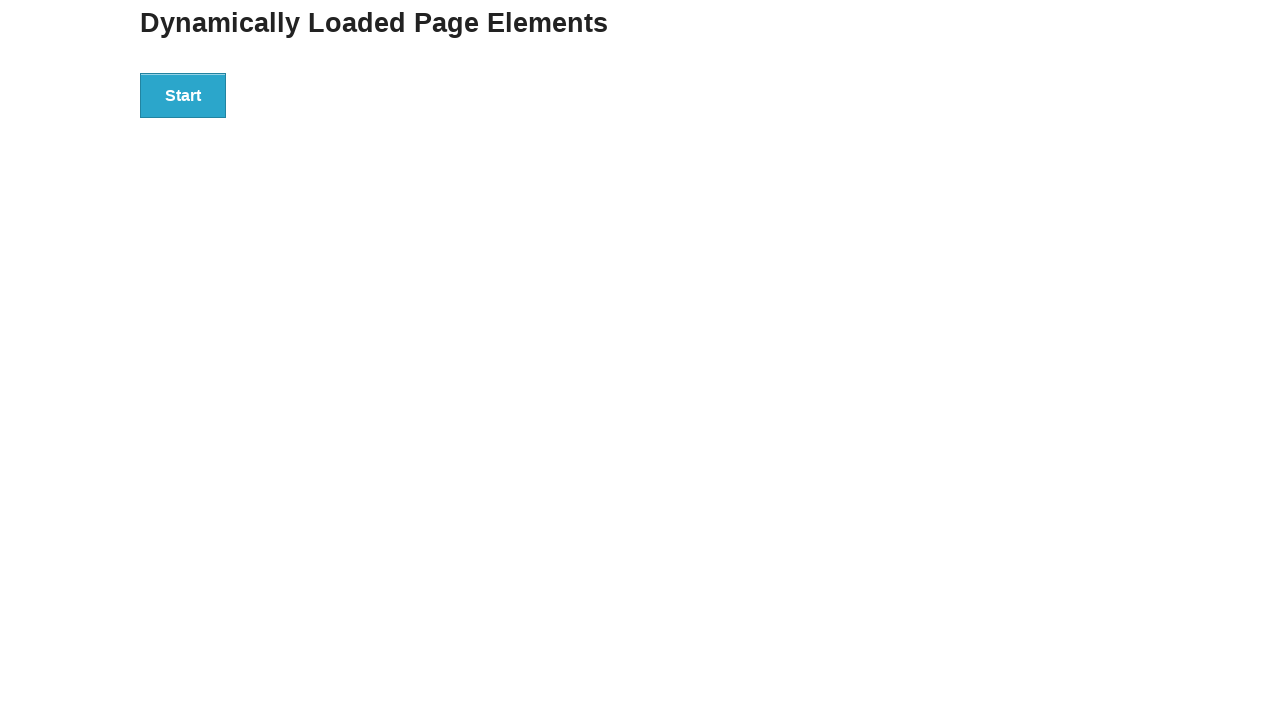

Clicked the Start button at (183, 95) on xpath=//*[text()='Start']
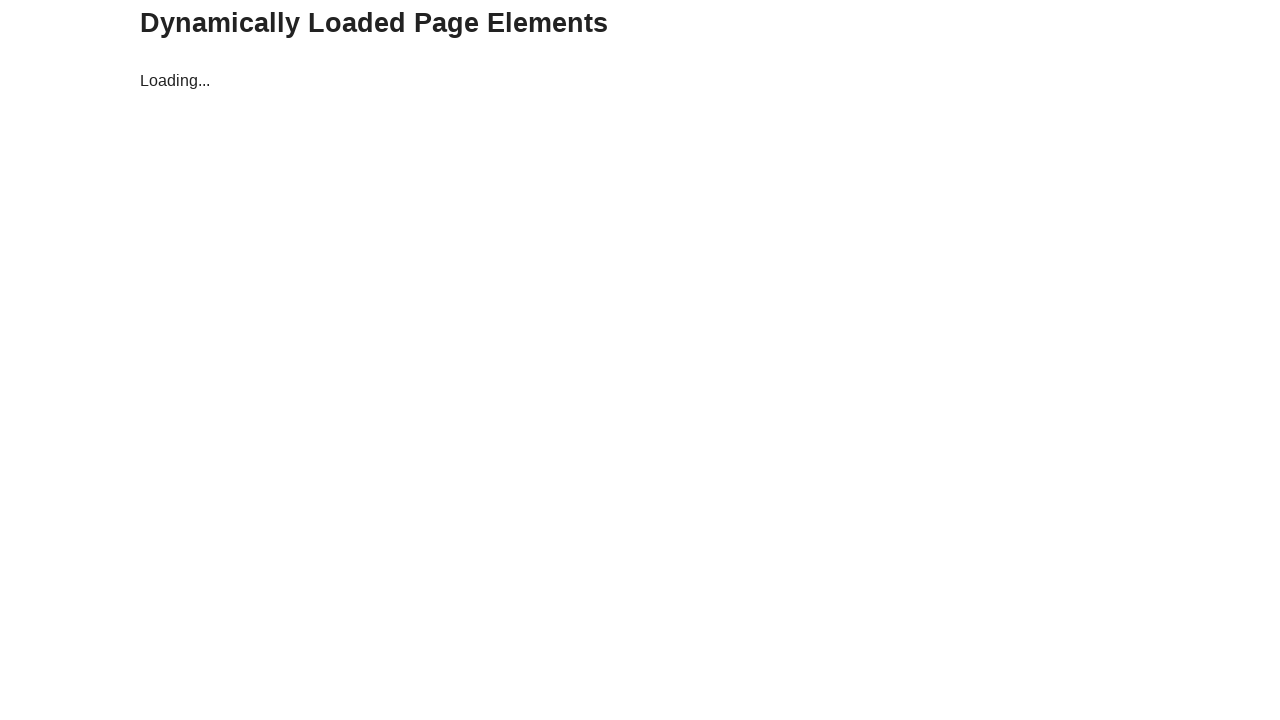

Loading indicator disappeared
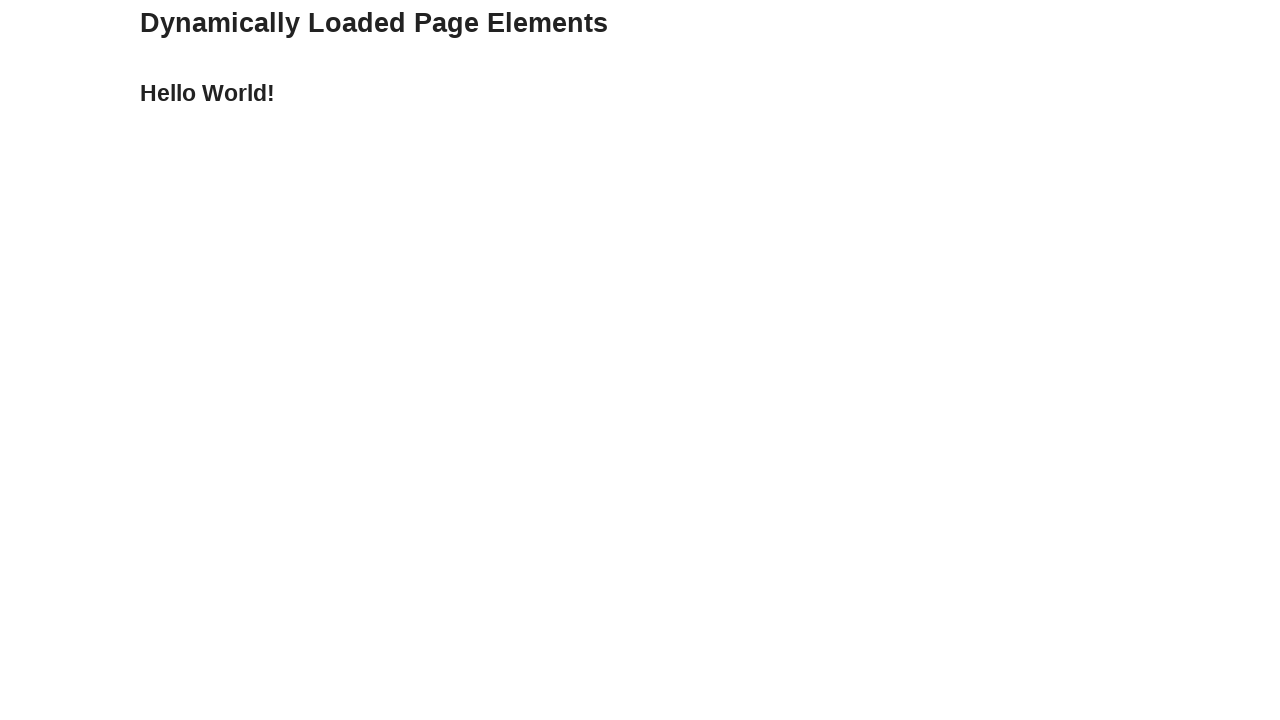

Verified 'Hello World!' text is visible
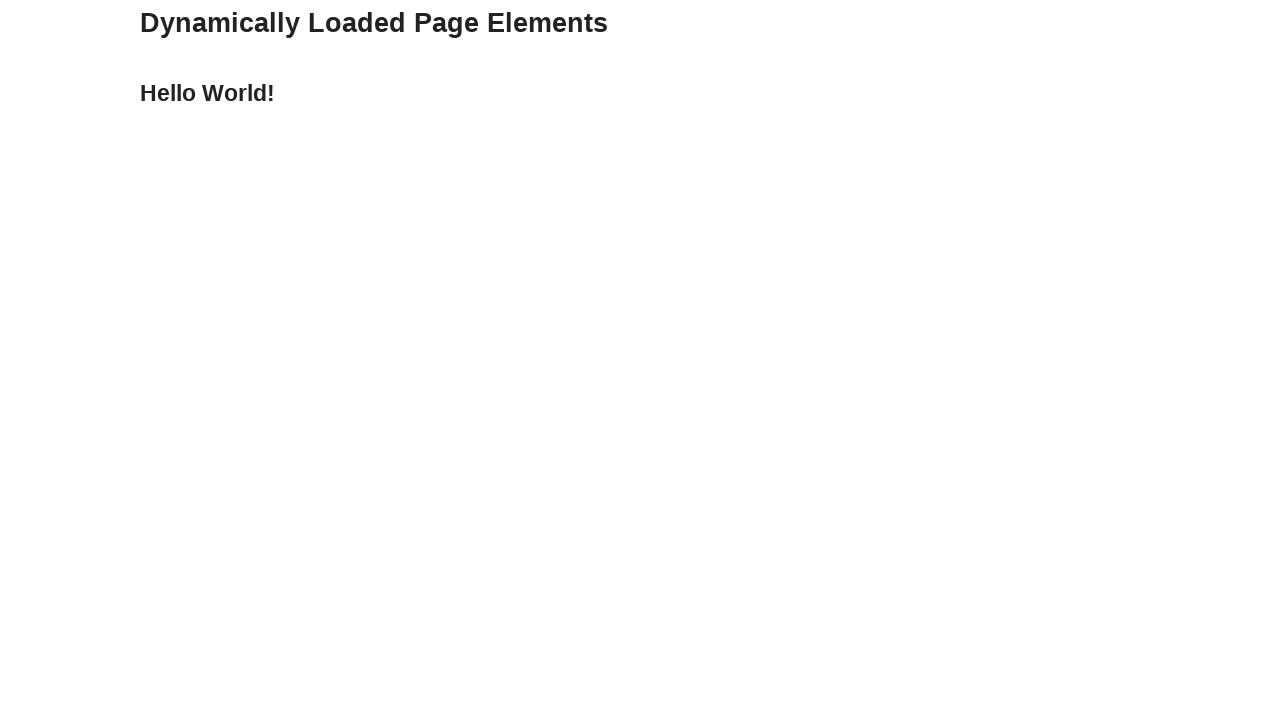

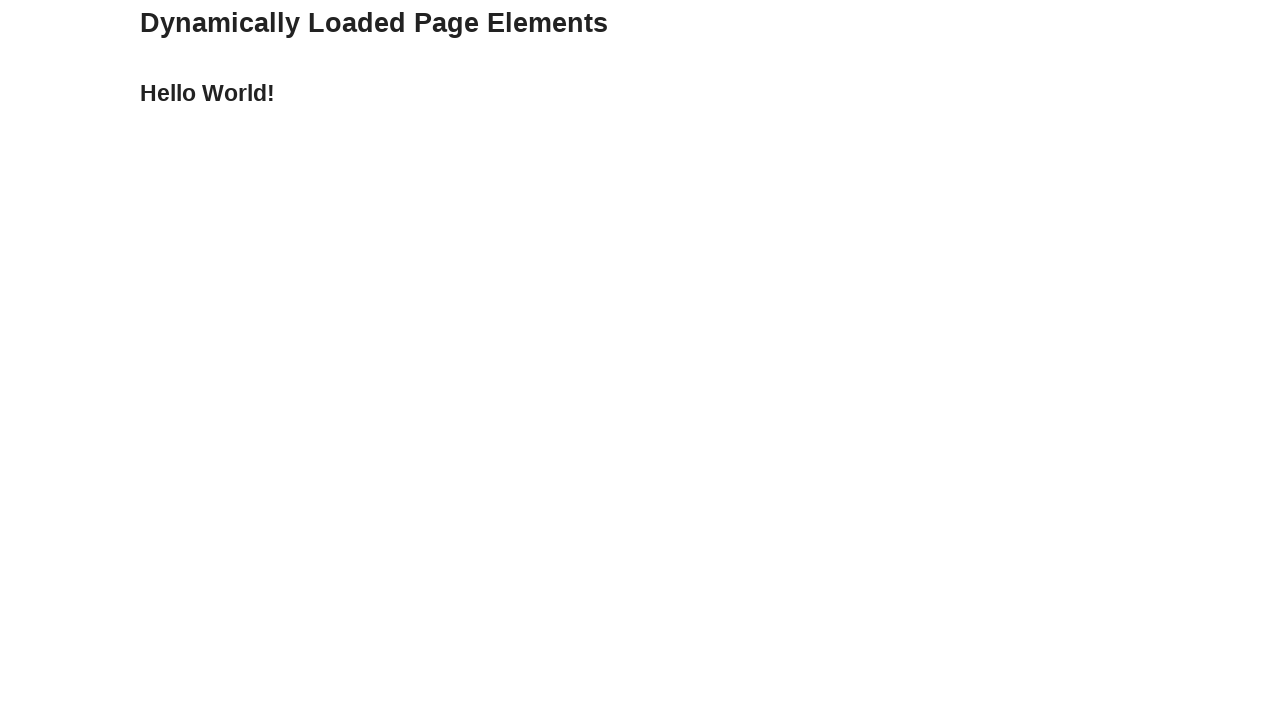